Tests explicit wait functionality by waiting for a price element to show "$100", then clicking a book button, calculating a mathematical value based on an input, filling in the answer, and submitting to solve.

Starting URL: http://suninjuly.github.io/explicit_wait2.html

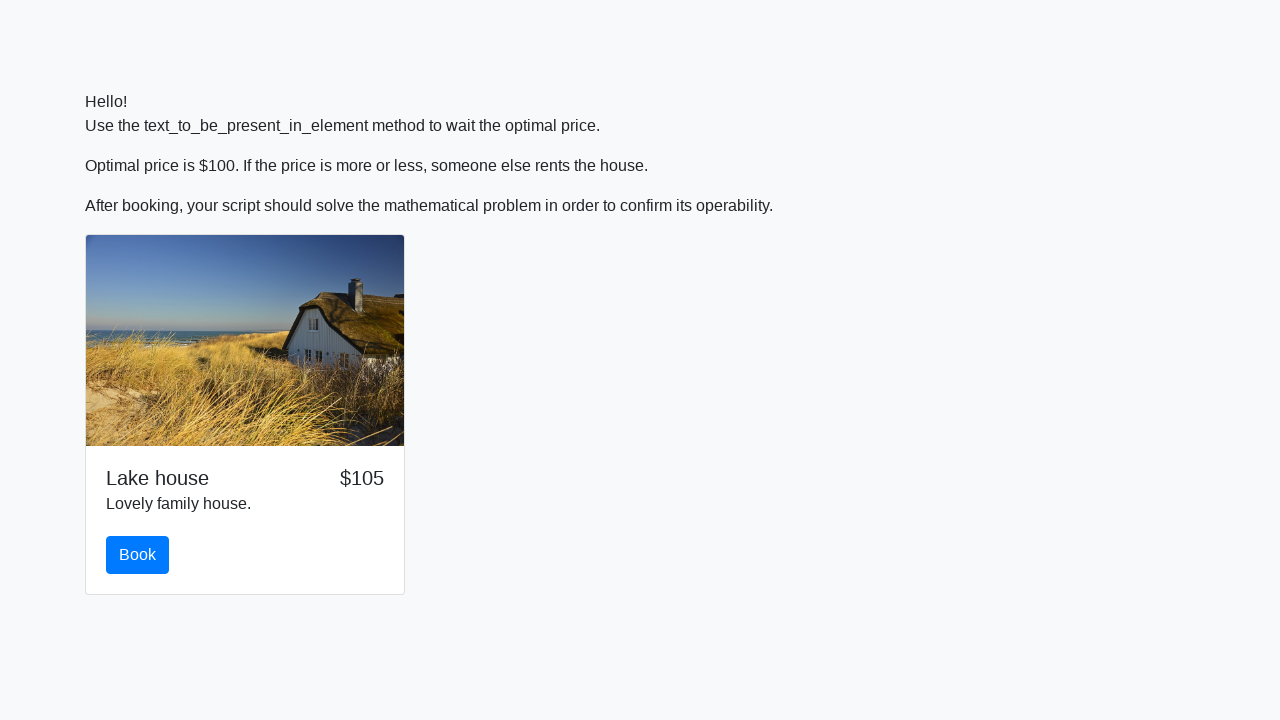

Waited for price element to display '$100'
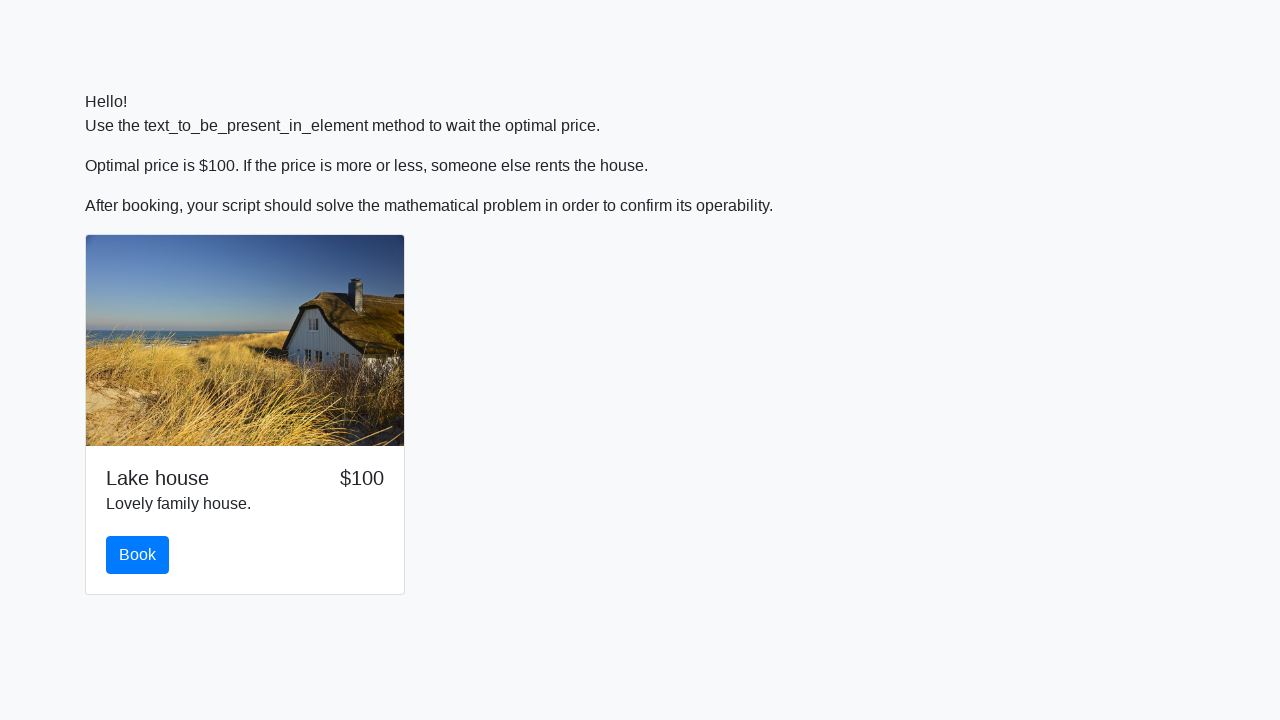

Clicked the book button at (138, 555) on #book
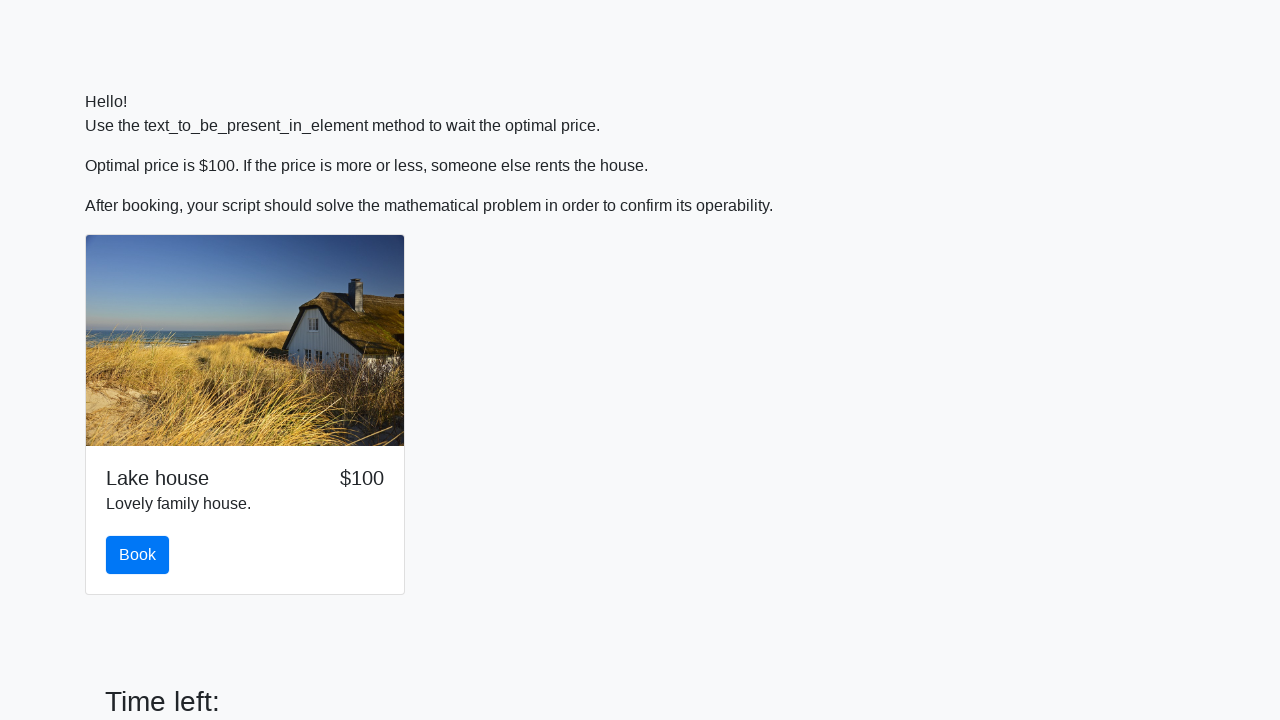

Retrieved input value: 471
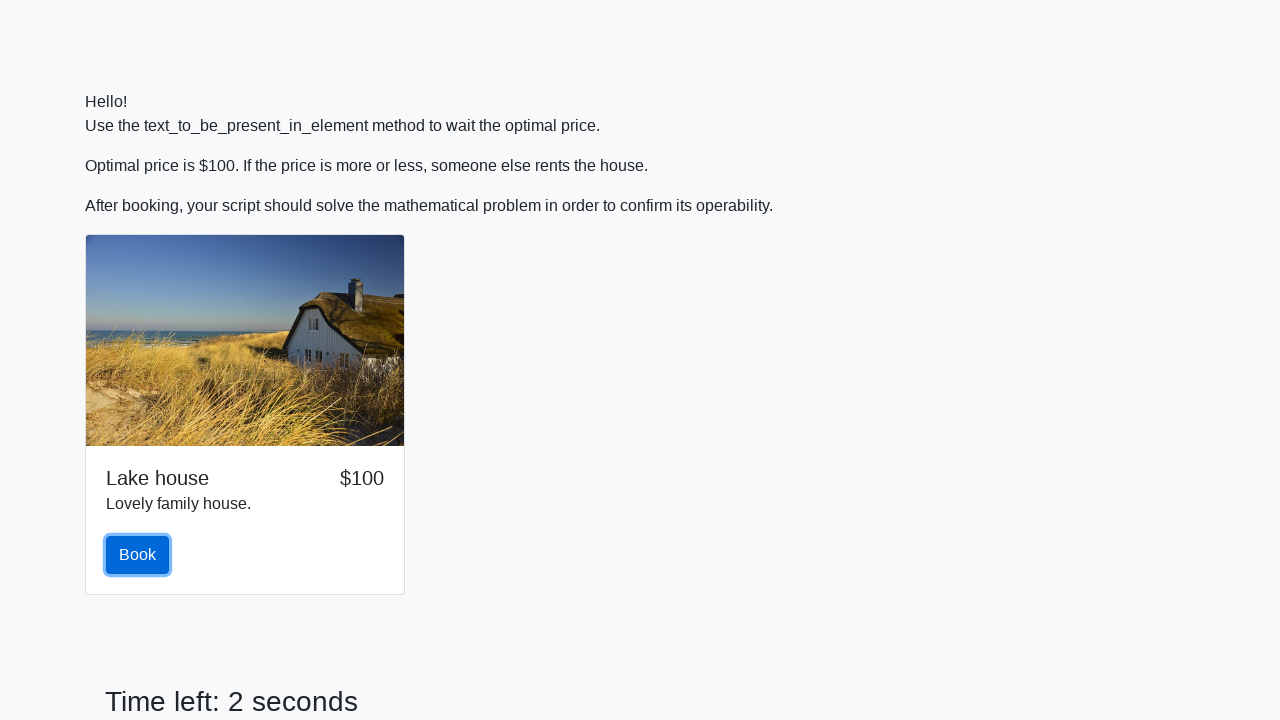

Calculated mathematical result: 1.0436580073053303
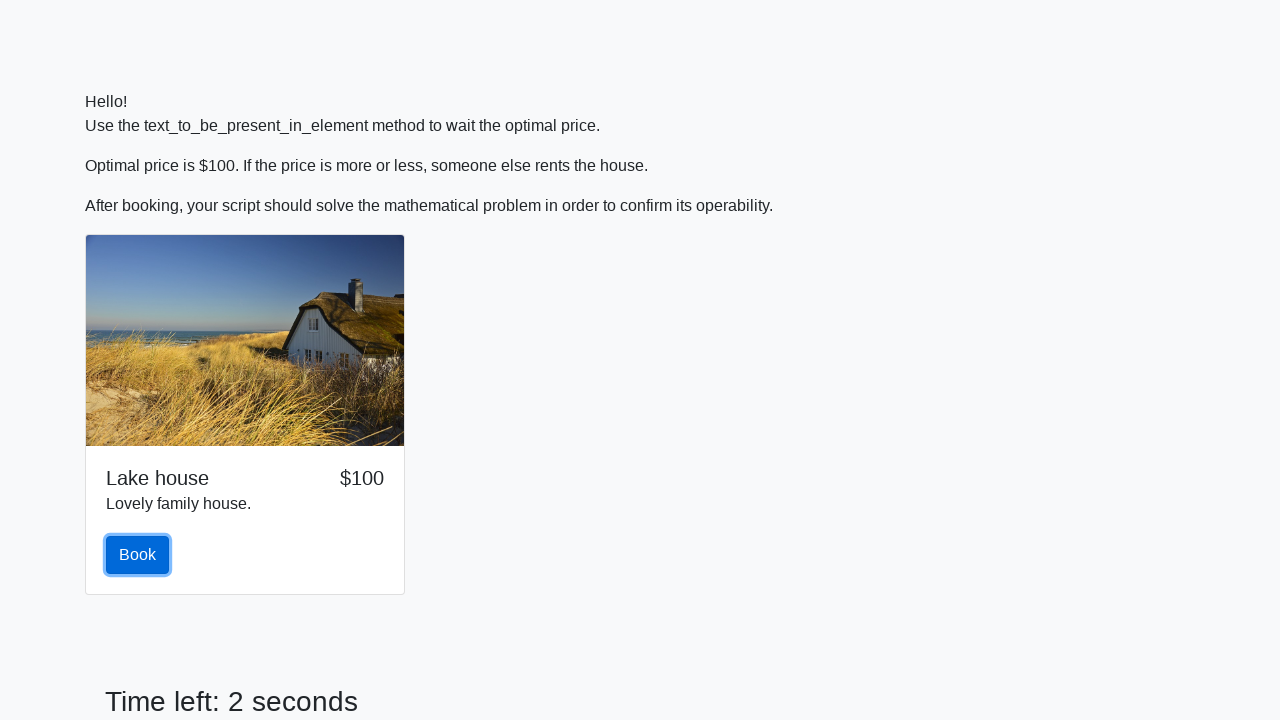

Filled answer field with calculated value on #answer
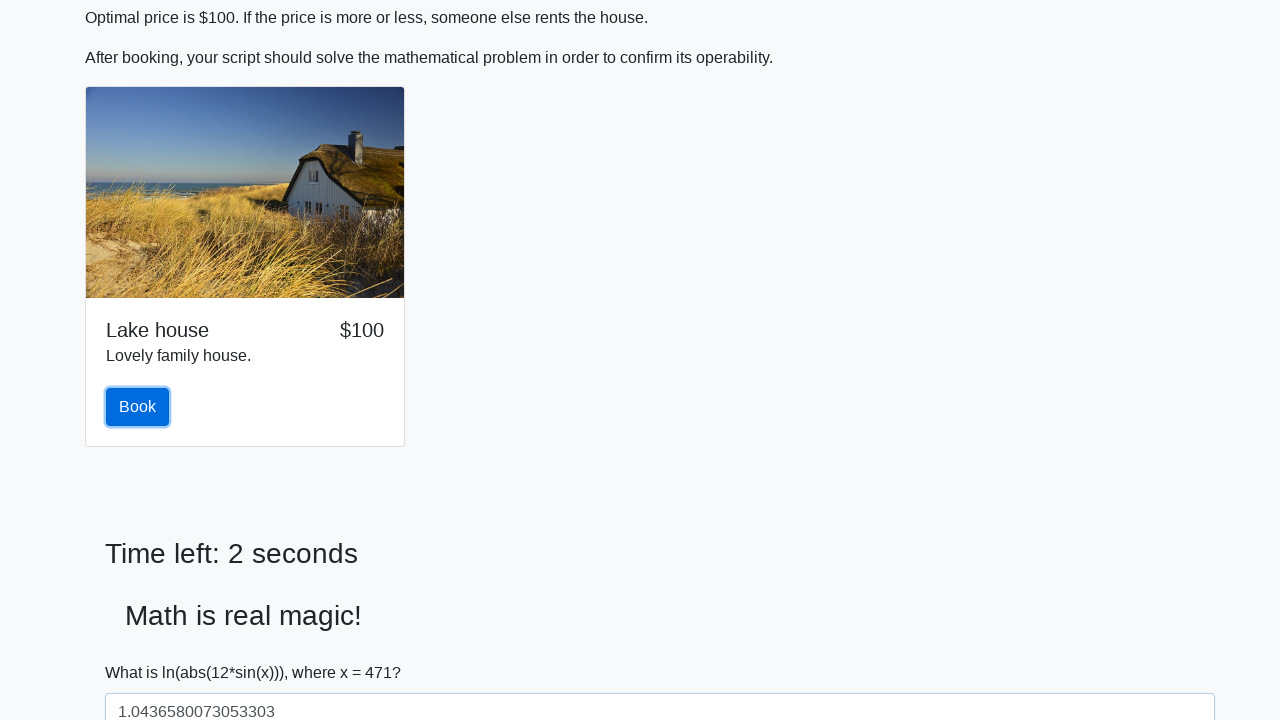

Clicked the solve button at (143, 651) on #solve
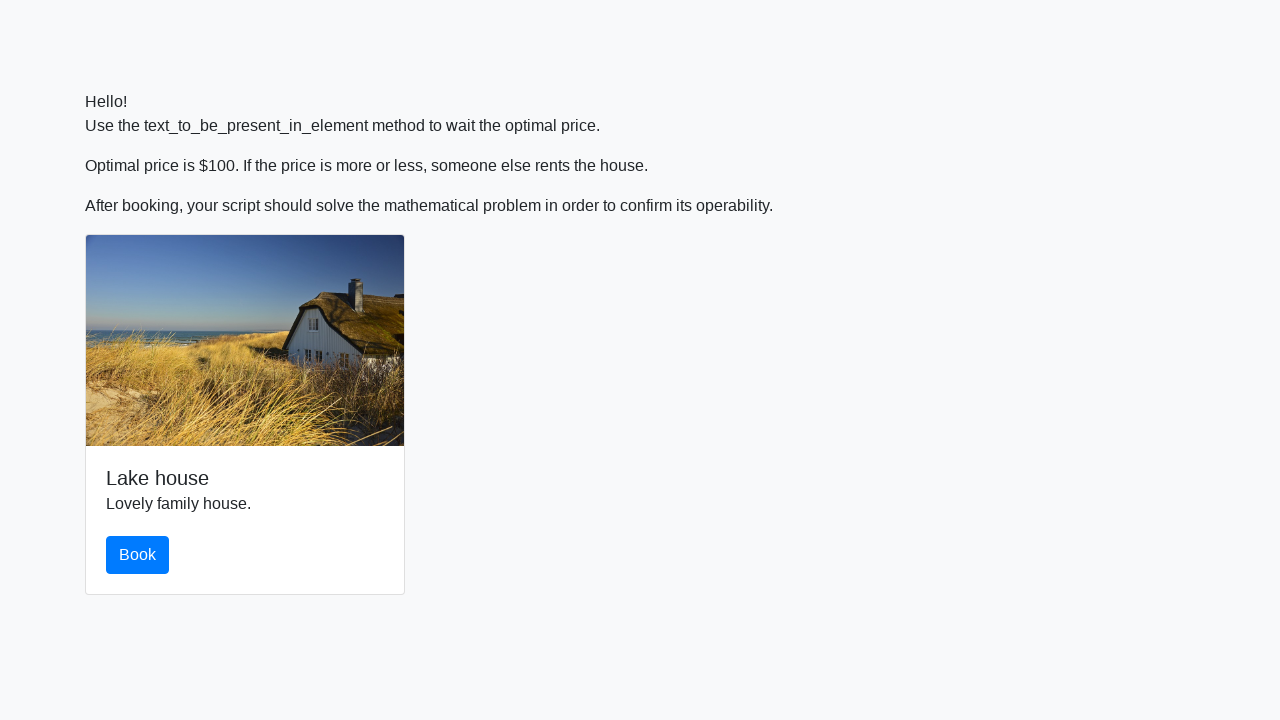

Registered handler to accept alert dialog
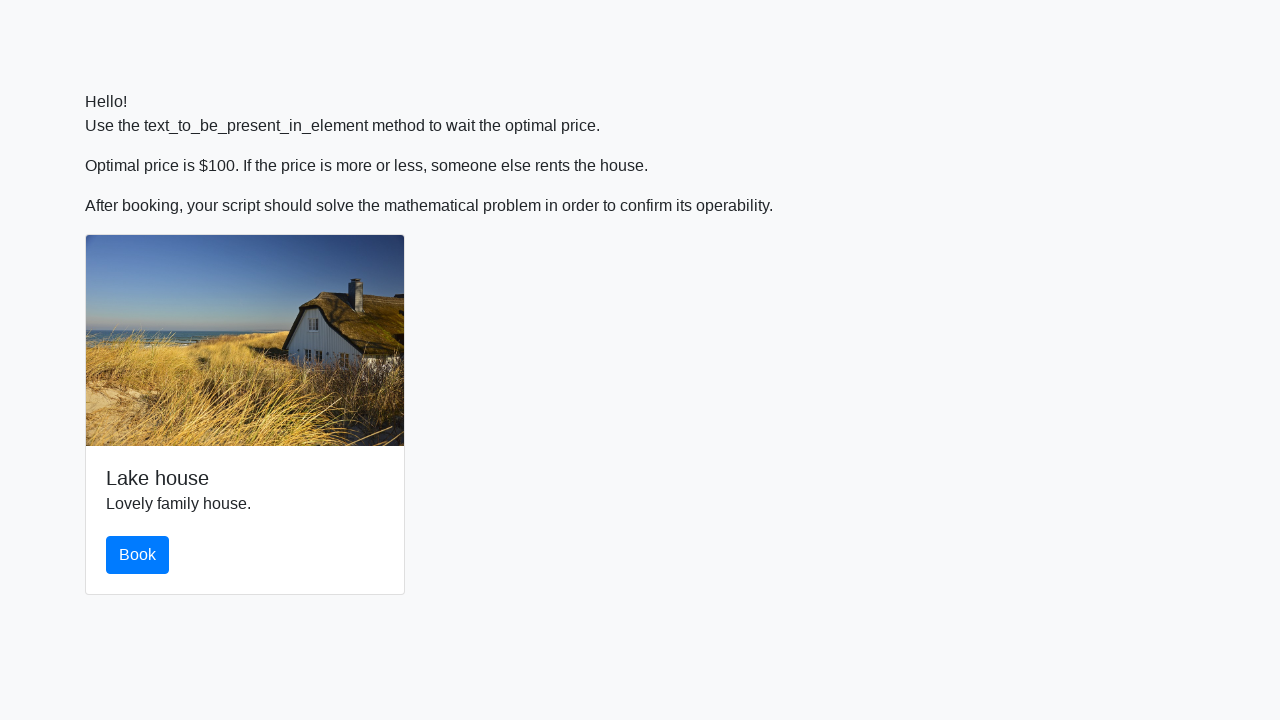

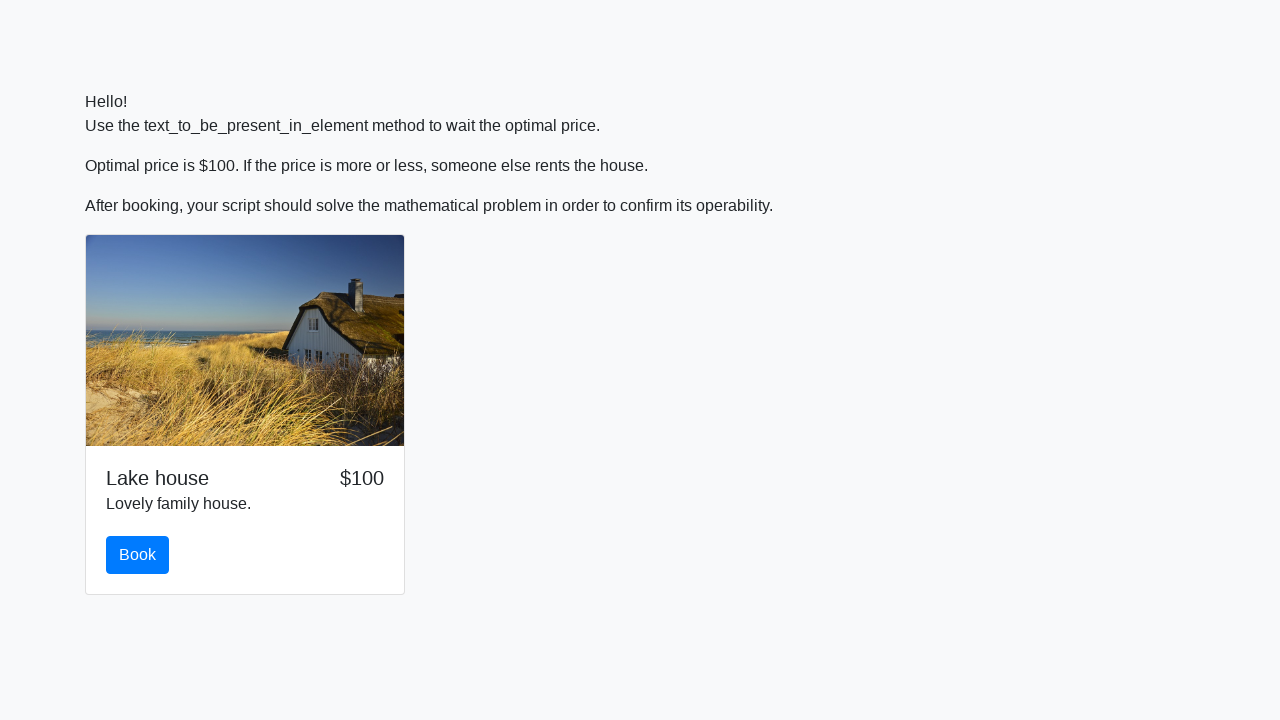